Opens the login practice page on The Internet herokuapp site and maximizes the browser window. This is a basic test that verifies the page loads correctly.

Starting URL: http://the-internet.herokuapp.com/login

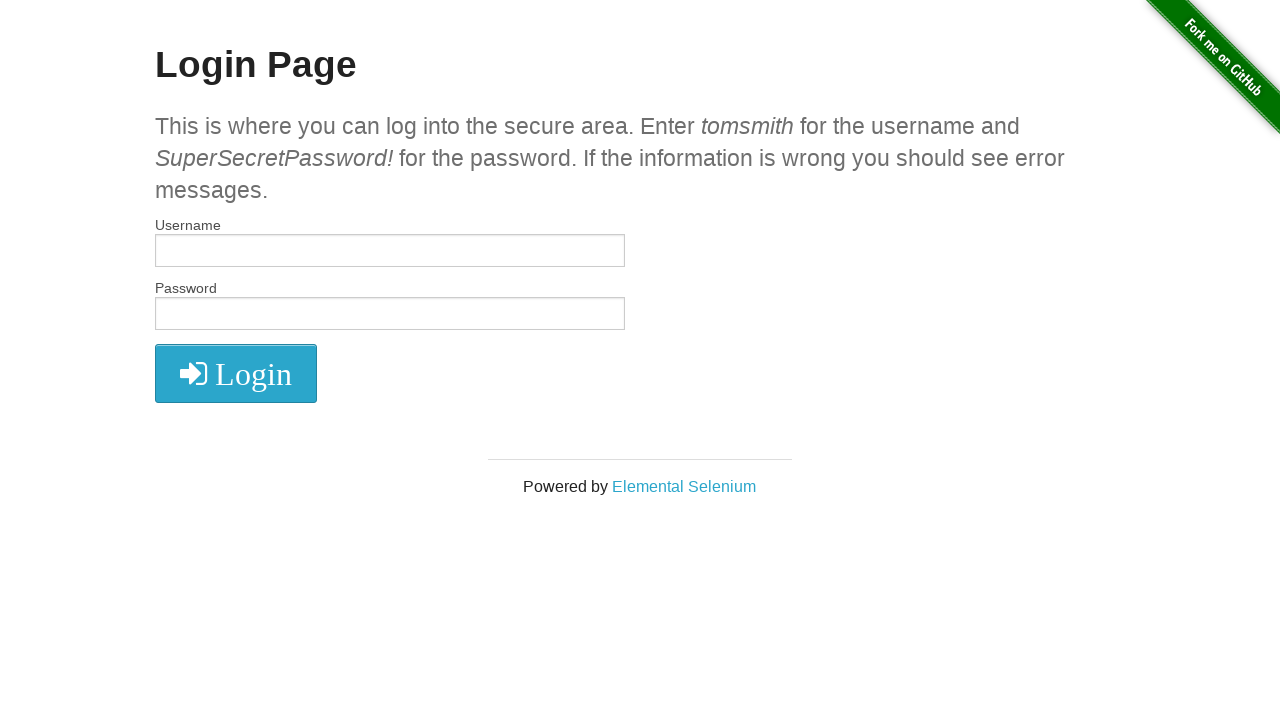

Set browser viewport to 1920x1080
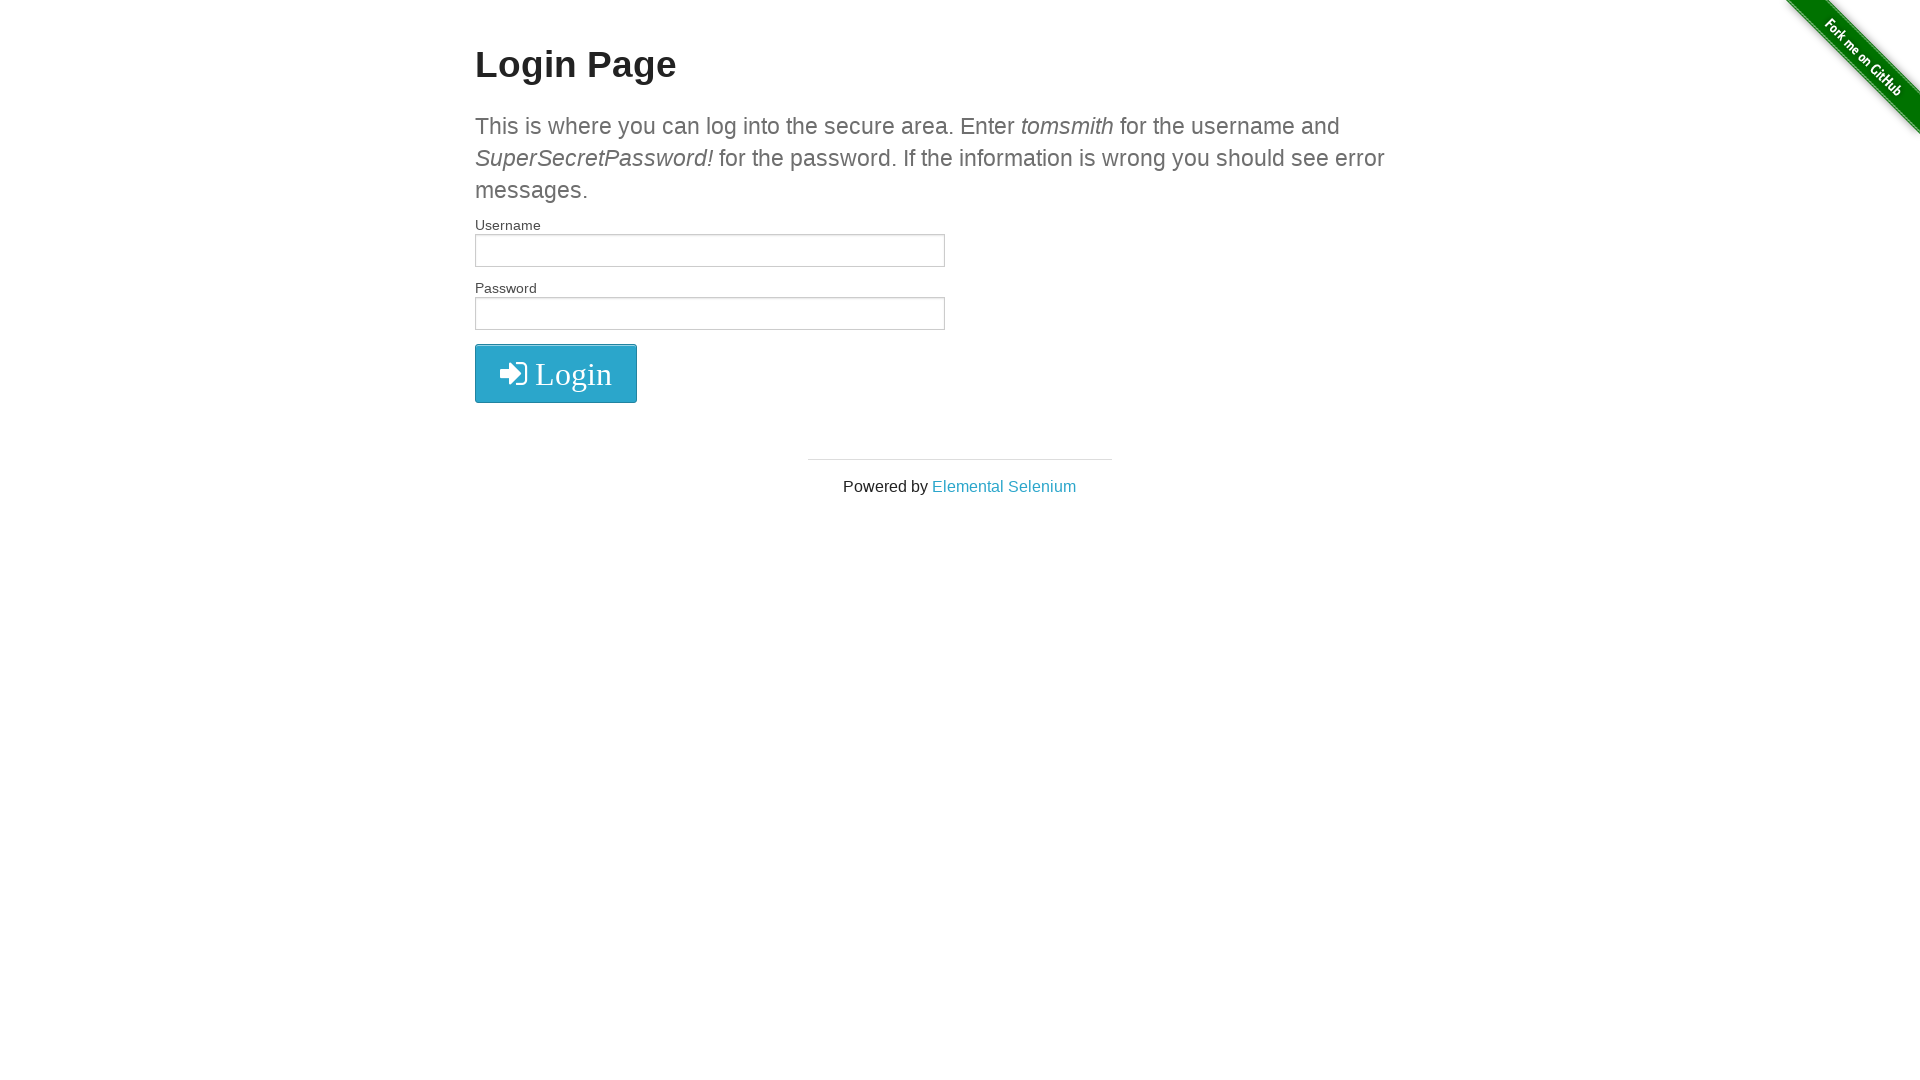

Login practice page loaded successfully
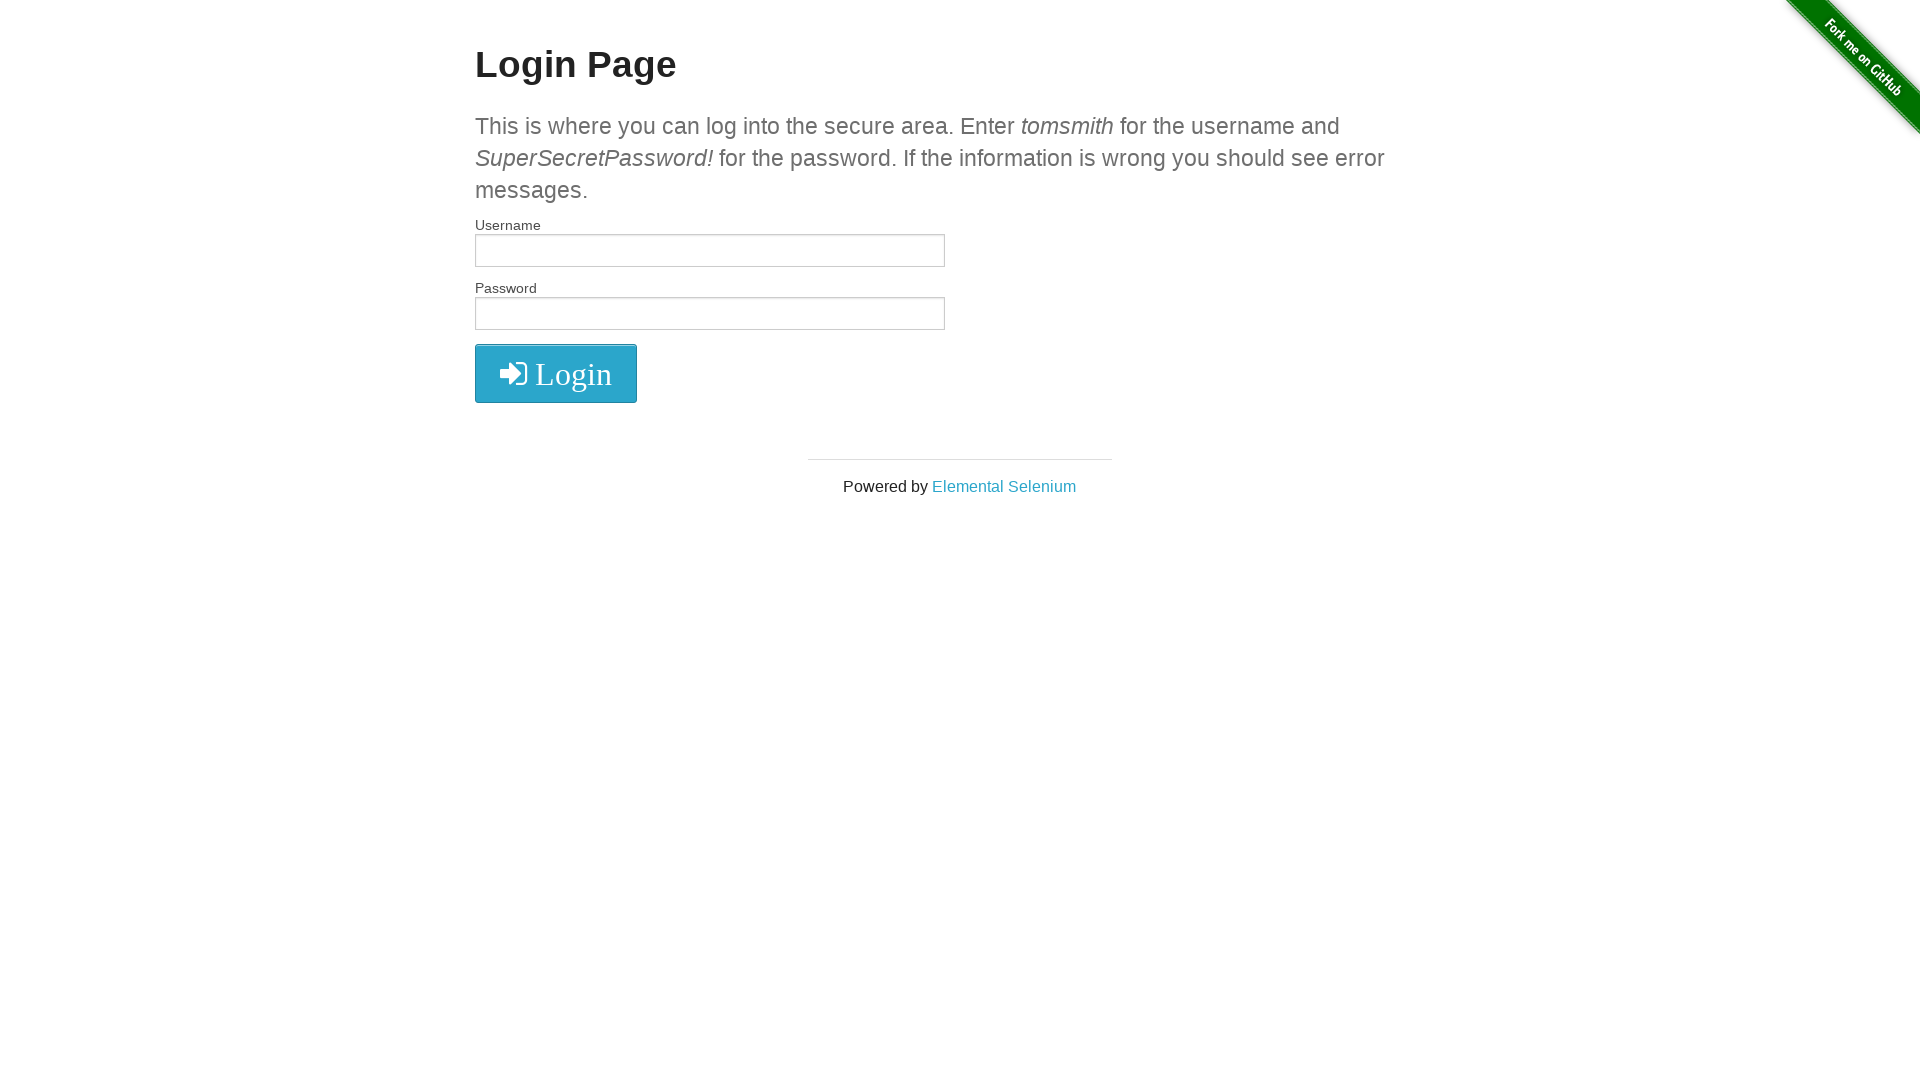

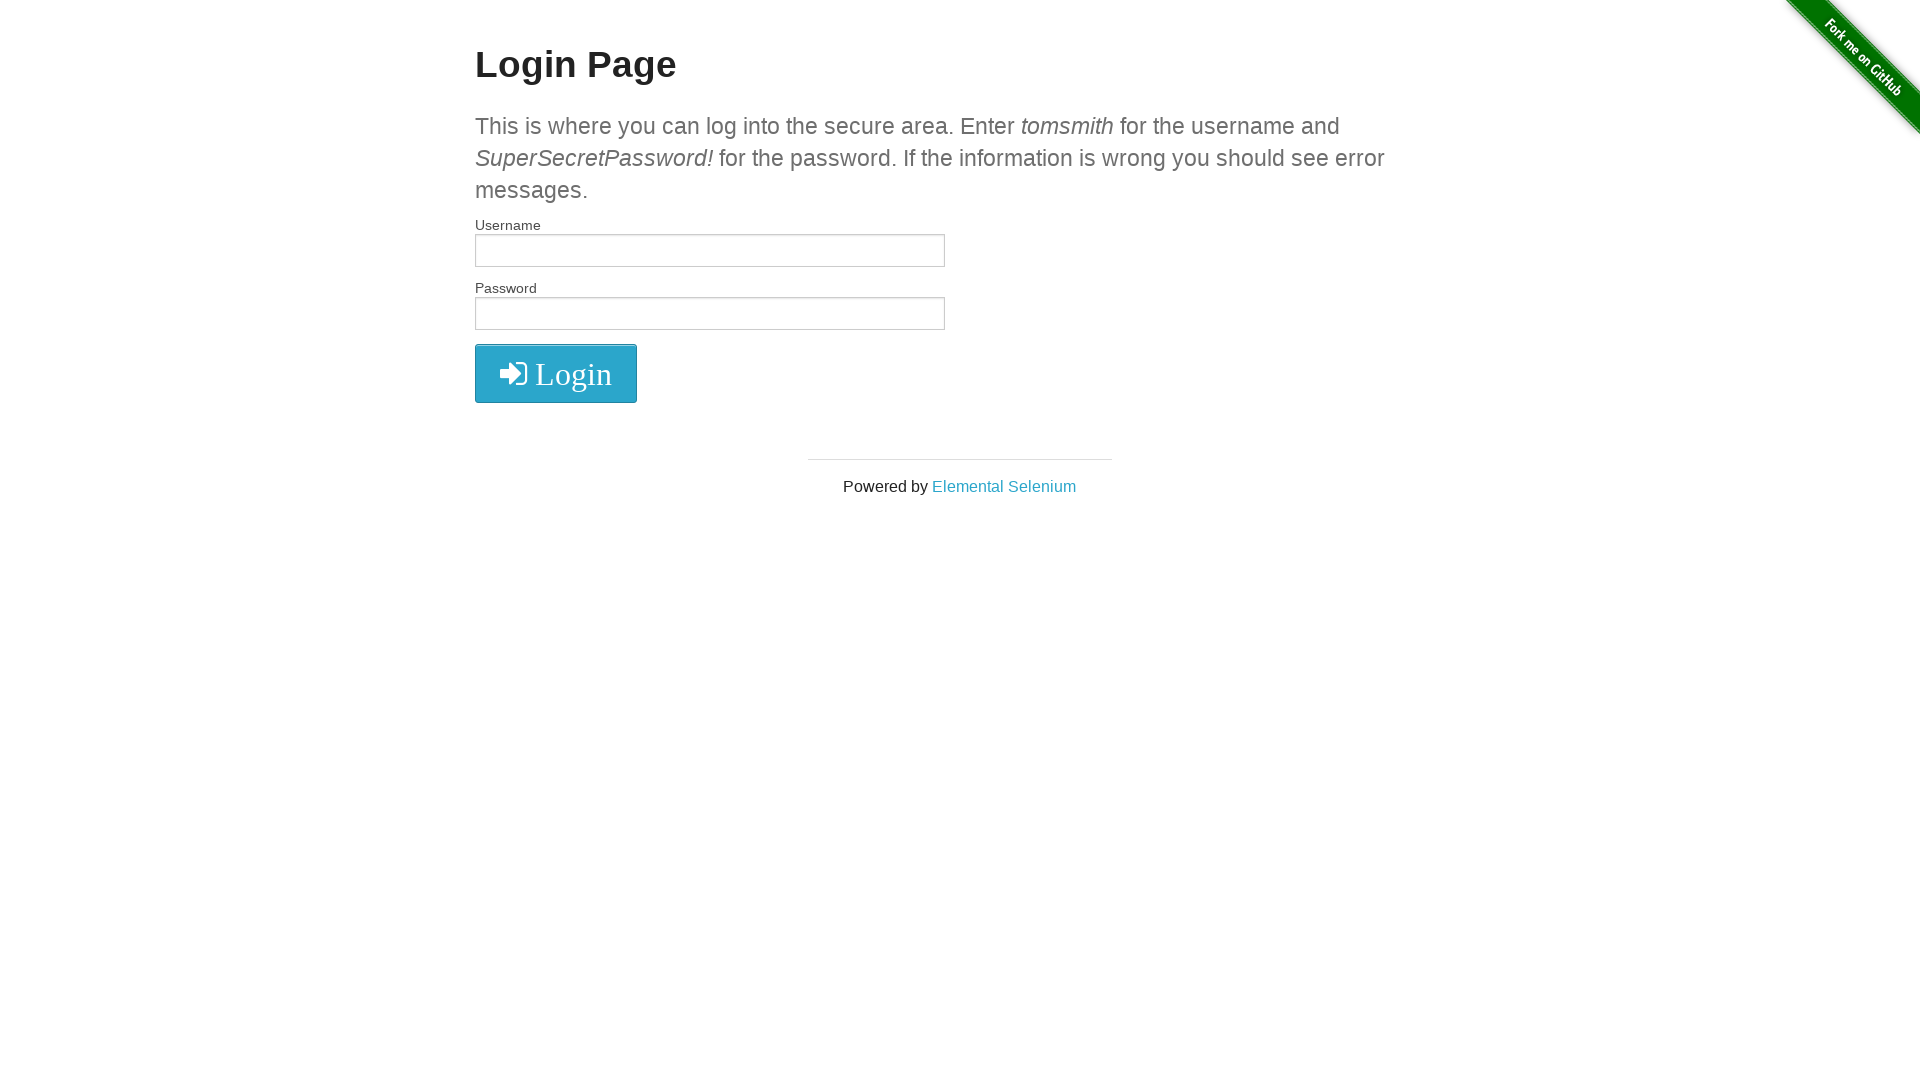